Tests the About dropdown navigation on the Selenium website by clicking the About dropdown and selecting the History option

Starting URL: https://www.selenium.dev/

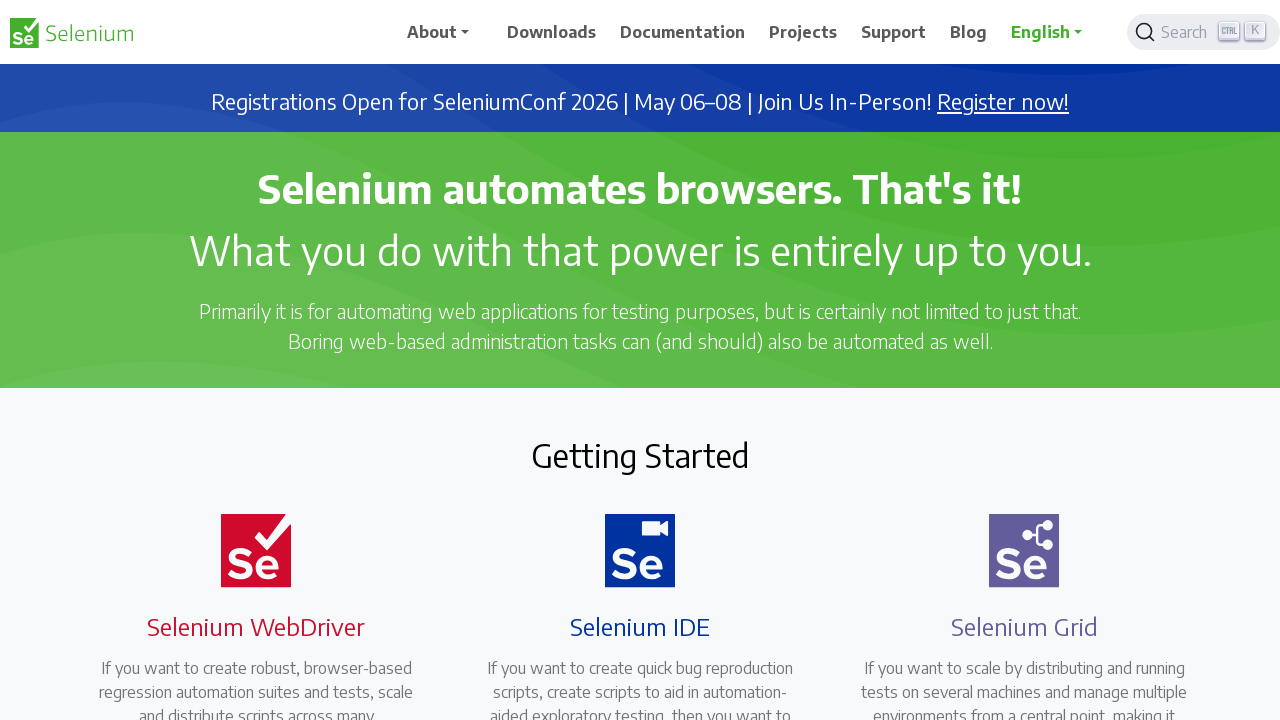

Clicked About dropdown to open menu at (445, 32) on #navbarDropdown
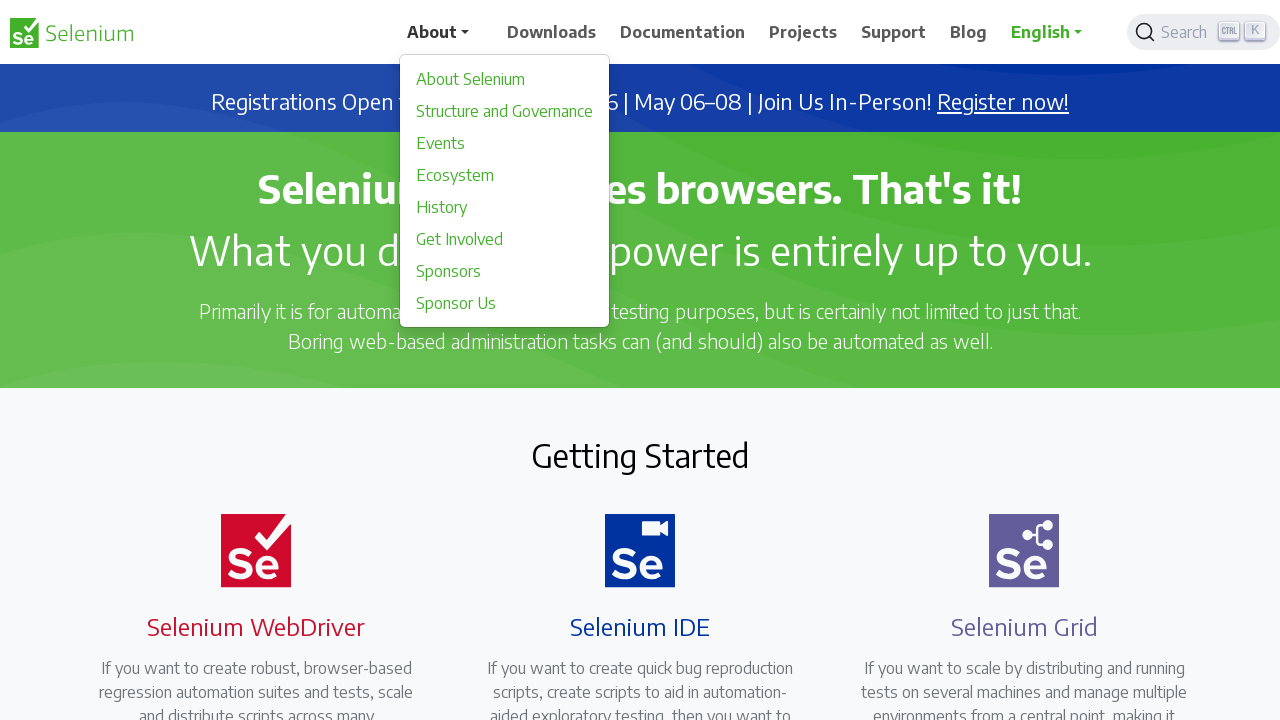

Selected History option from About dropdown at (505, 207) on div.dropdown-menu a:text('History')
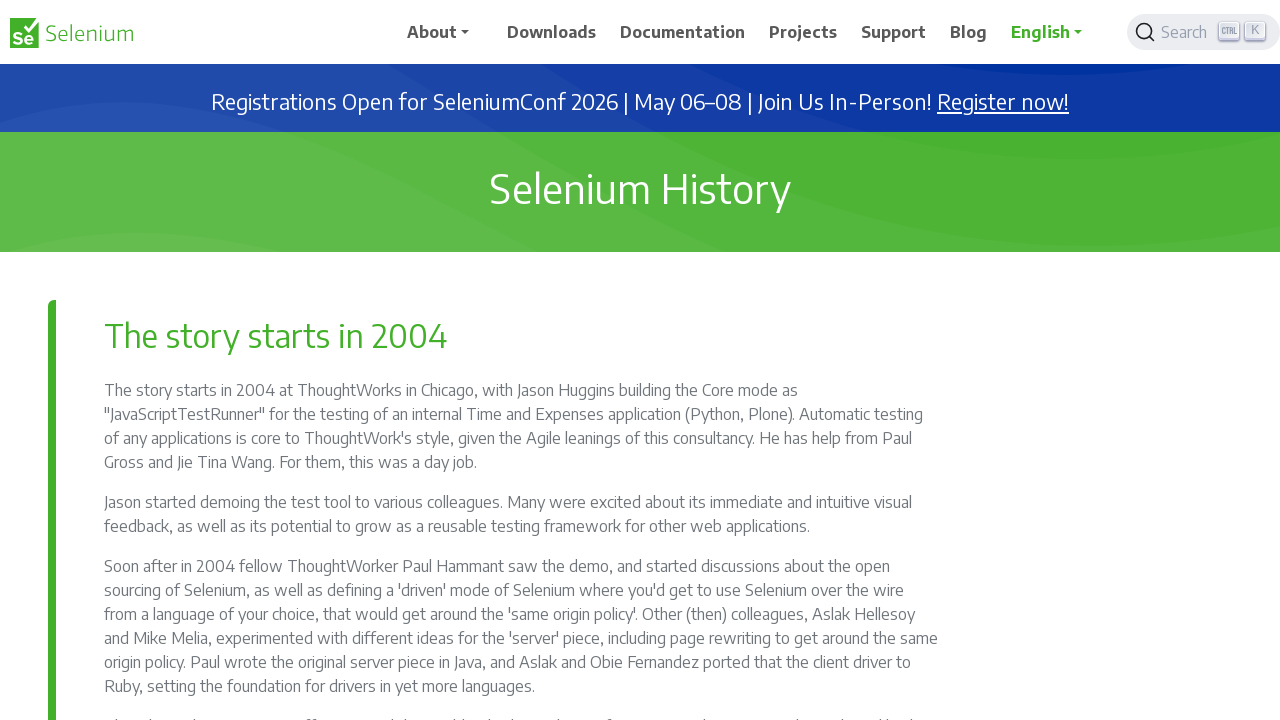

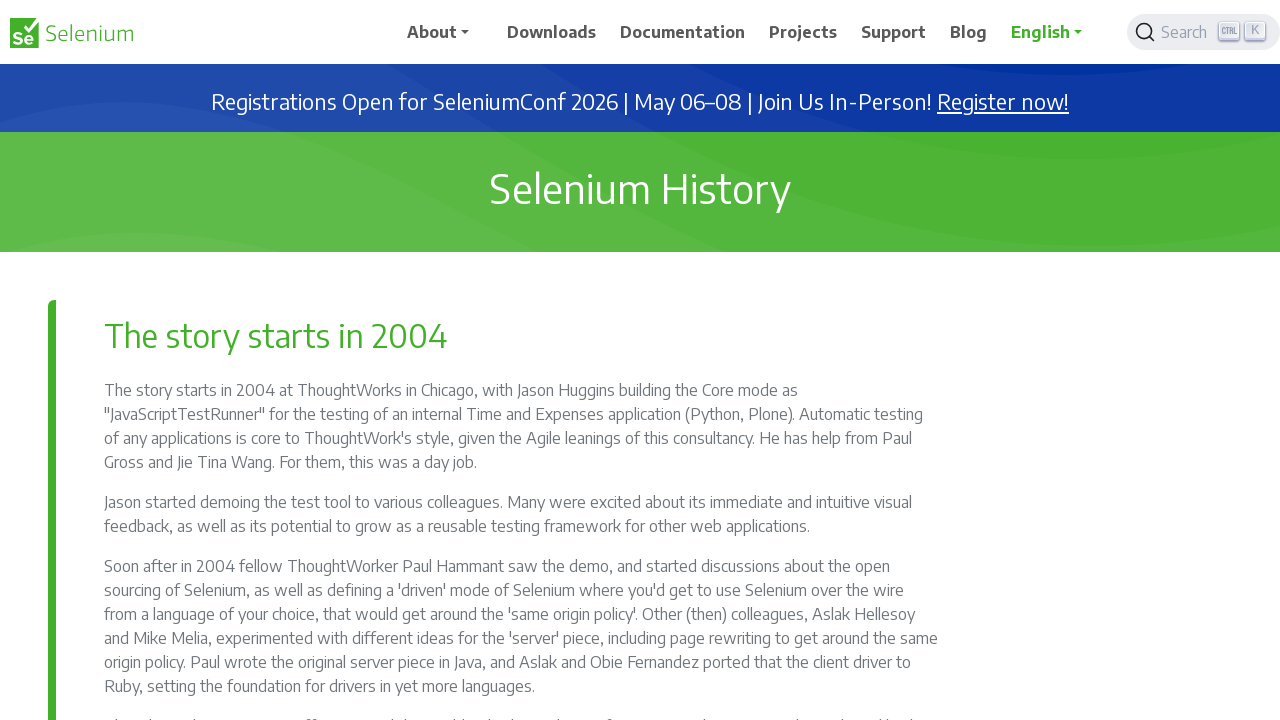